Searches for "Tom and Jerry Cartoon" on YouTube by clearing and filling the search box

Starting URL: https://www.youtube.com/

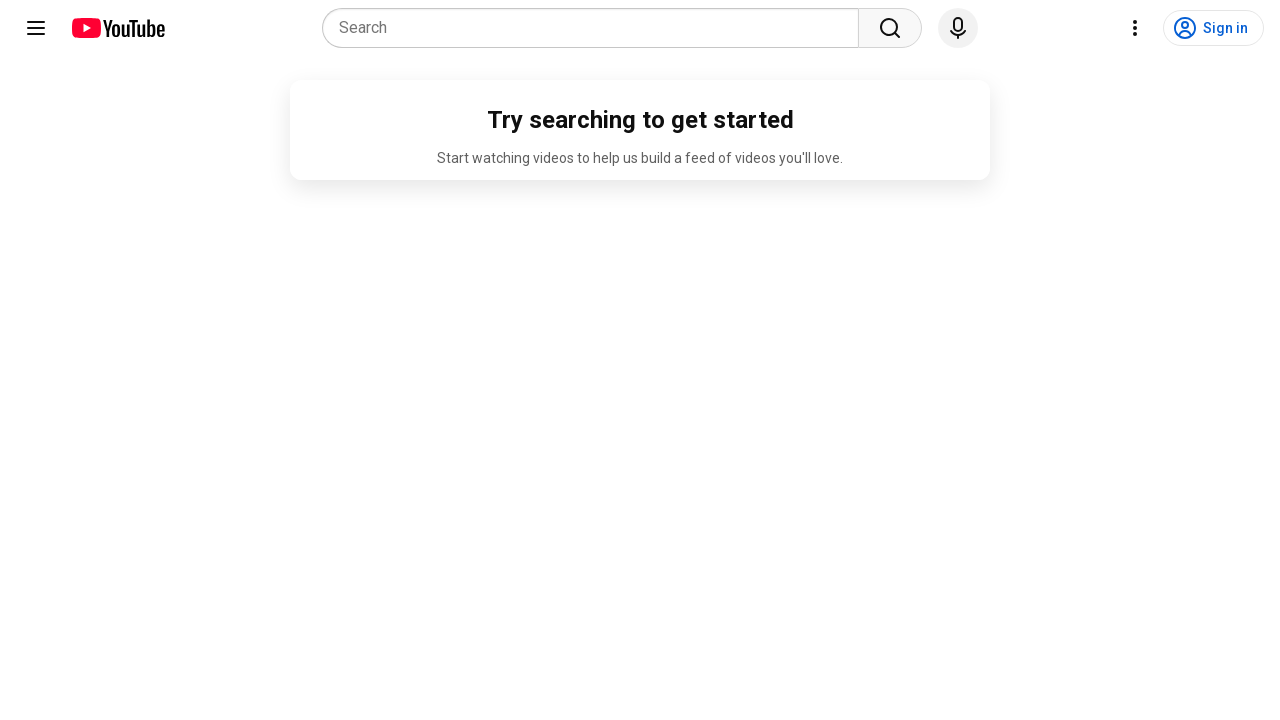

Clicked on YouTube search box at (596, 28) on input[name='search_query']
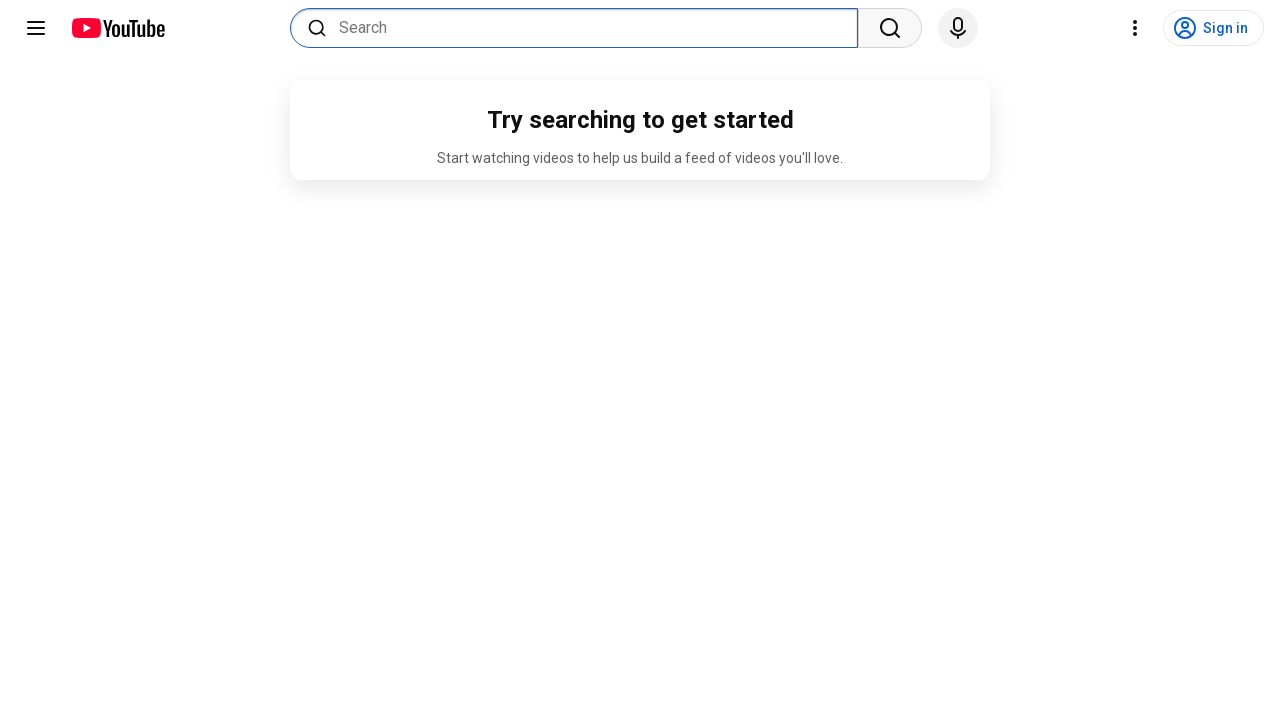

Filled search box with 'Tom and Jerry Cartoon' on input[name='search_query']
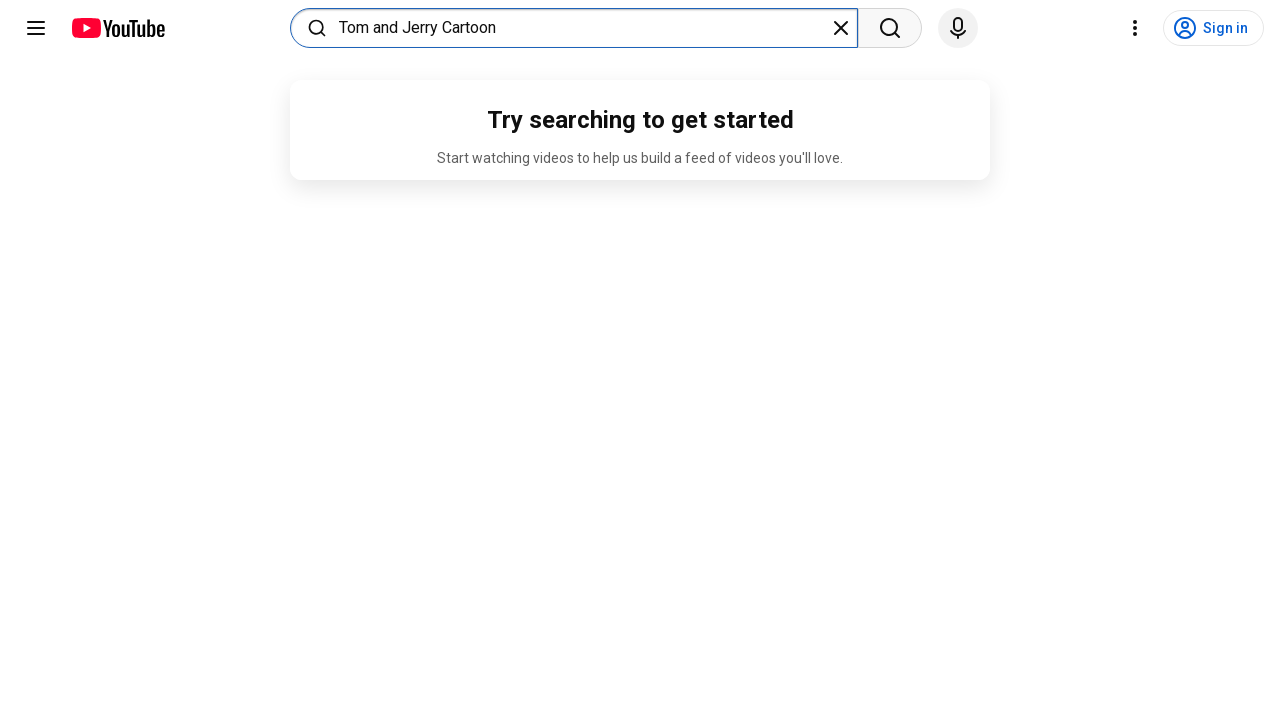

Pressed Enter to search for 'Tom and Jerry Cartoon' on input[name='search_query']
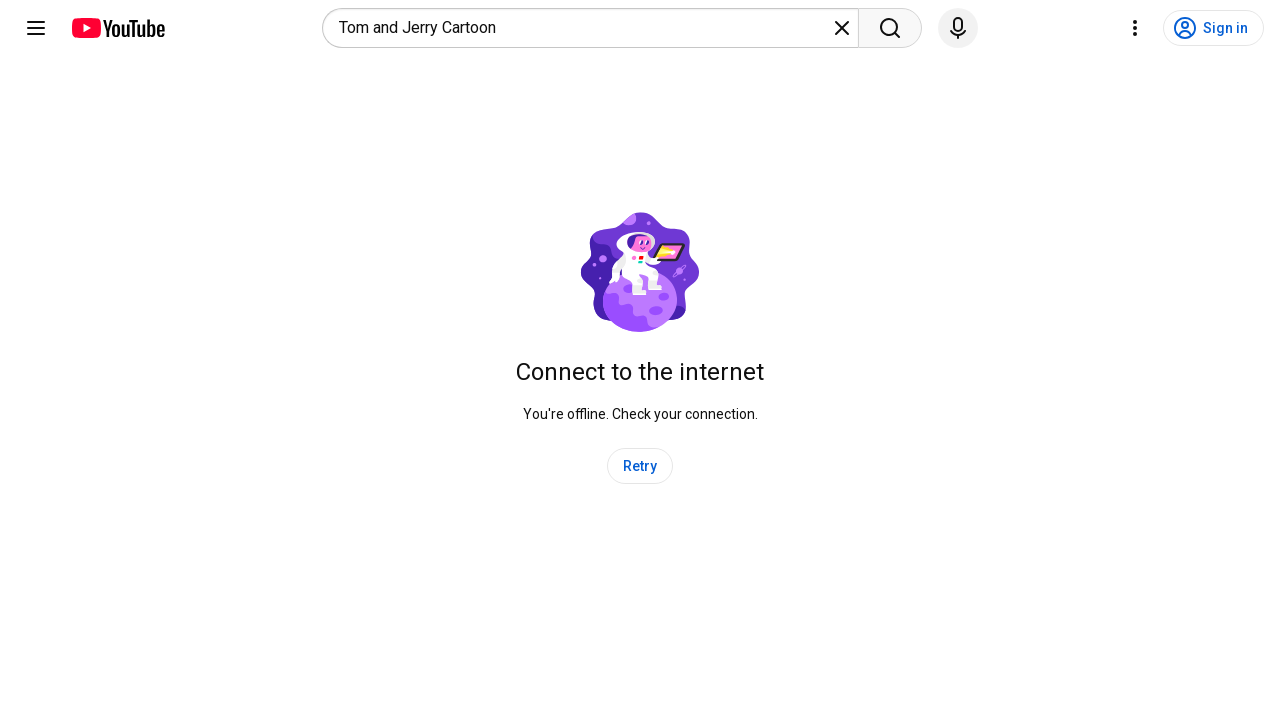

Waited for search results to load
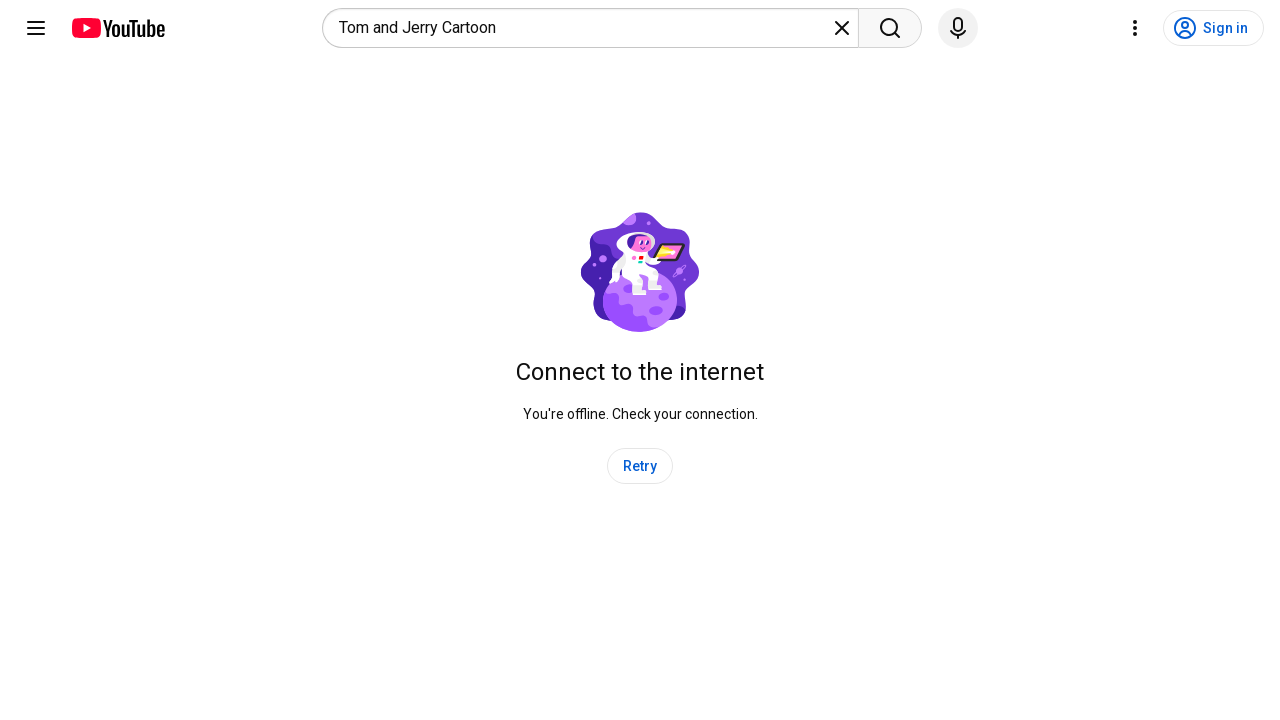

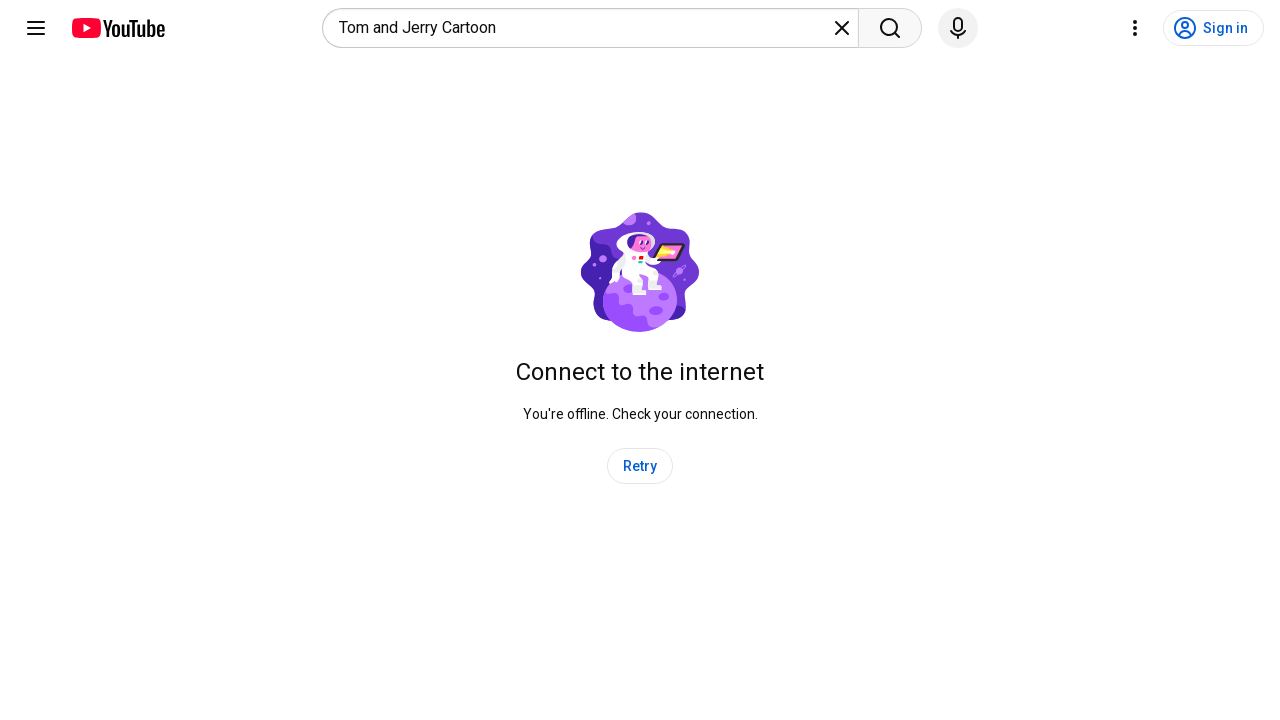